Tests jQuery UI demo site by navigating to the Selectable section, interacting with items inside an iframe, then switching back to navigate to the Droppable section

Starting URL: https://jqueryui.com/

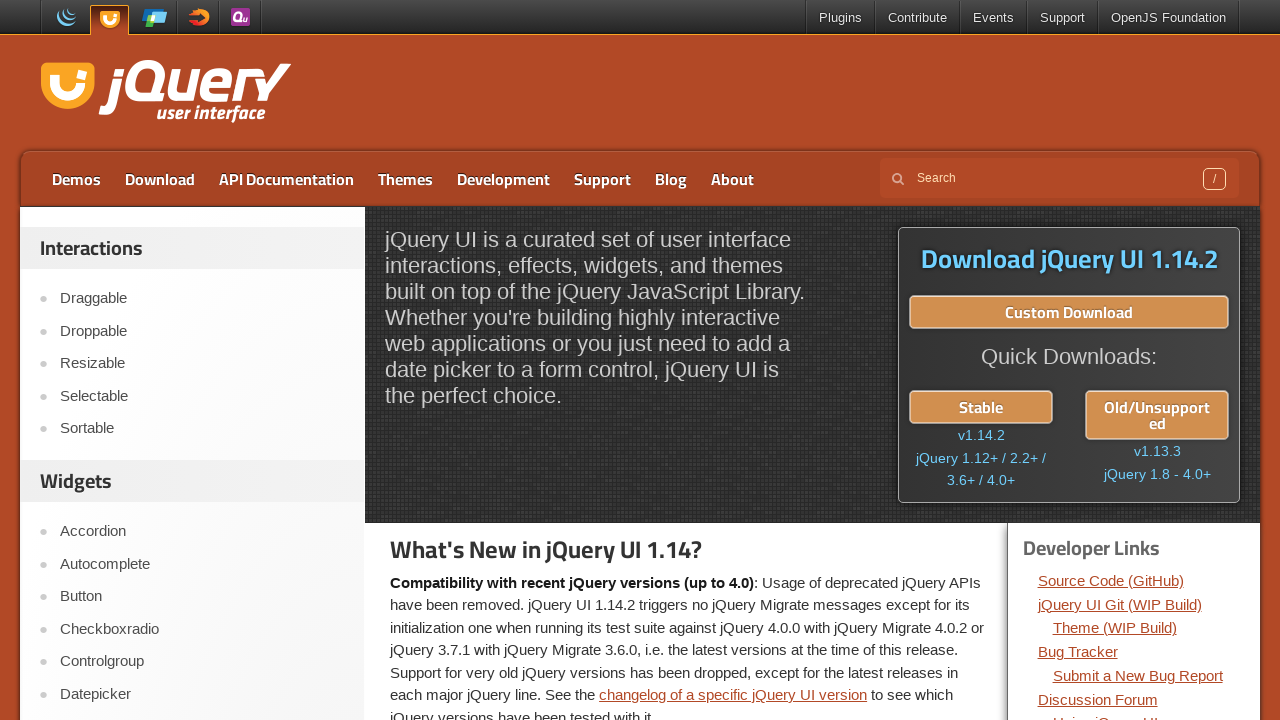

Clicked on Selectable link in sidebar at (202, 396) on xpath=//*[@id="sidebar"]/aside[1]/ul/li[4]/a
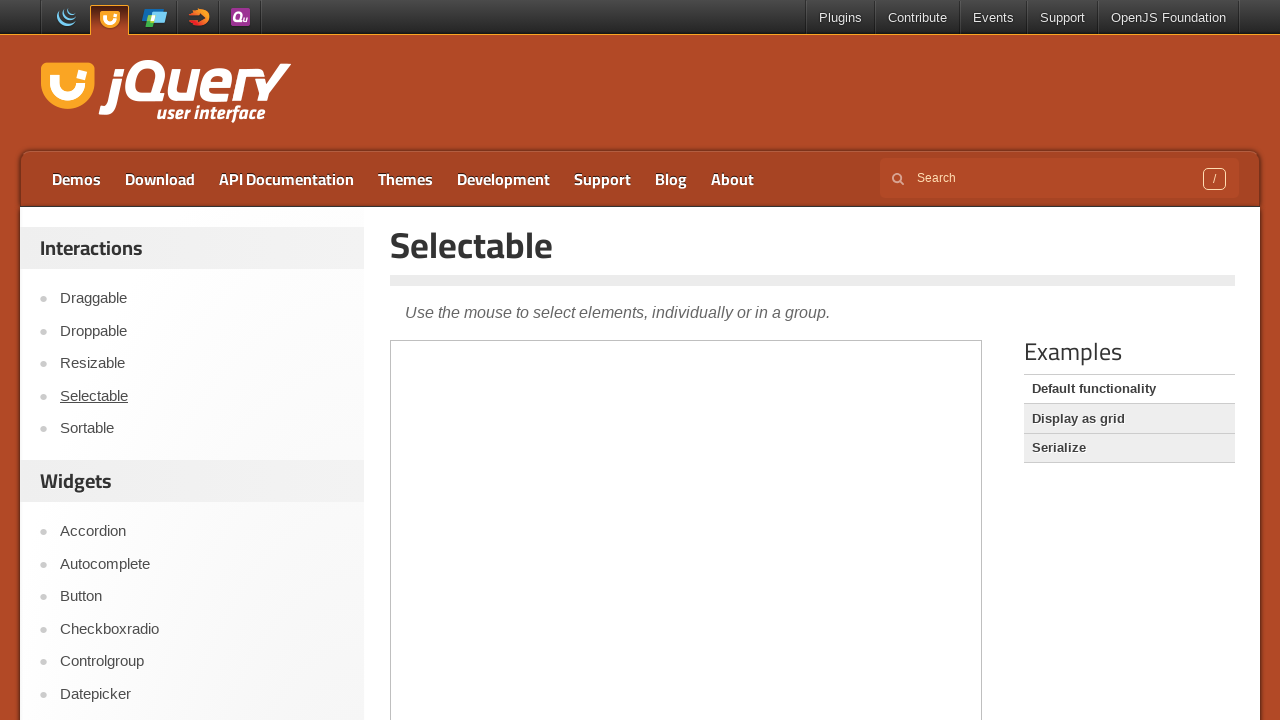

Located demo iframe element
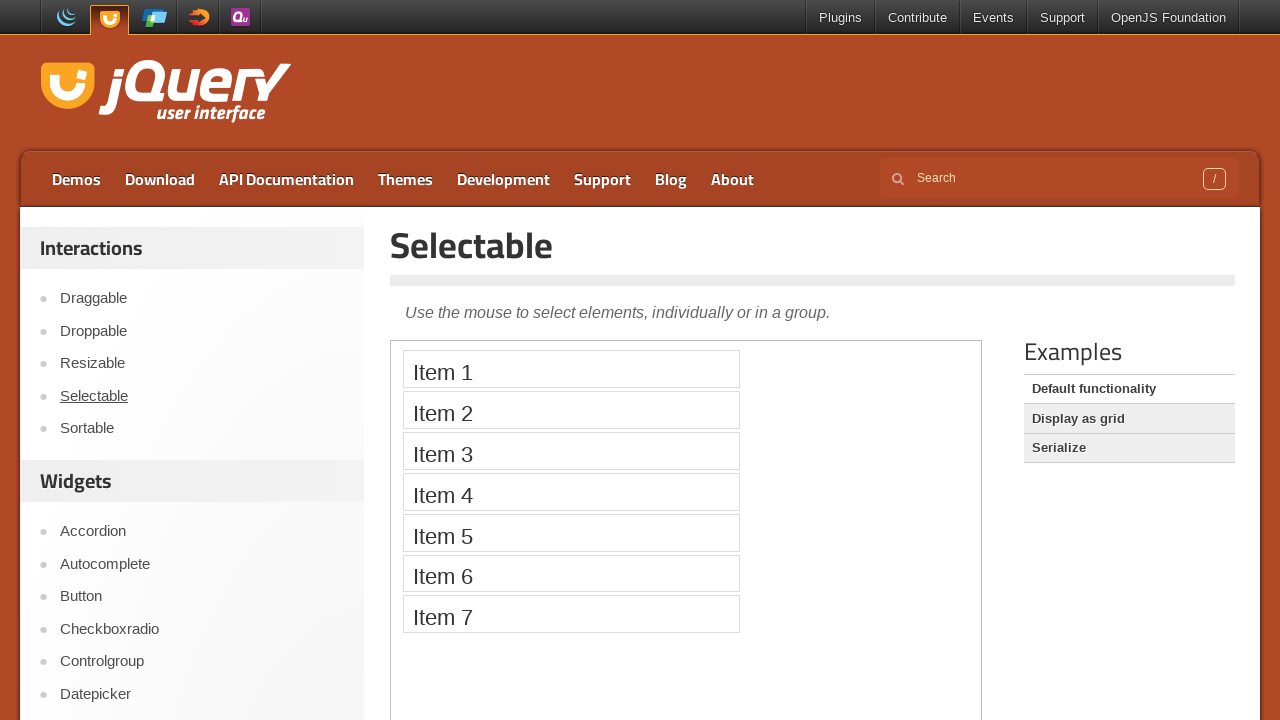

Clicked on Item 2 in the selectable list inside iframe at (571, 410) on .demo-frame >> internal:control=enter-frame >> xpath=//*[@id="selectable"]/li[2]
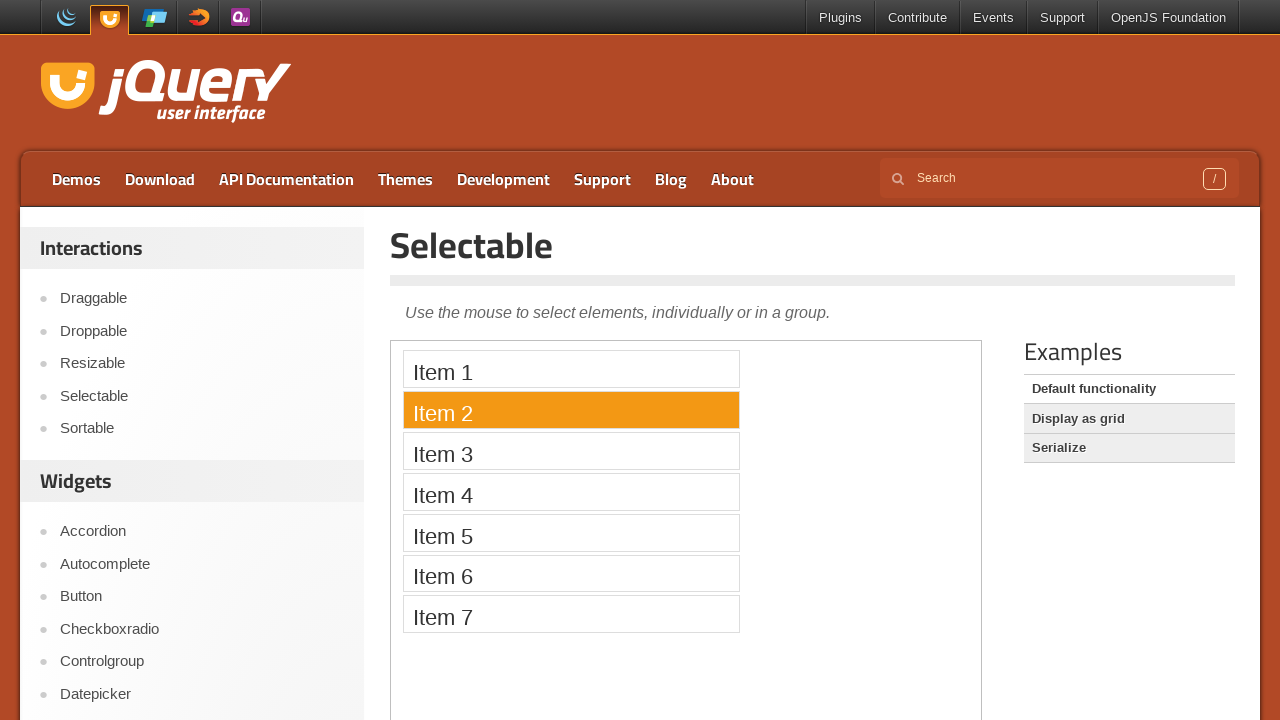

Clicked on Droppable link in sidebar at (202, 331) on xpath=//*[@id="sidebar"]/aside[1]/ul/li[2]/a
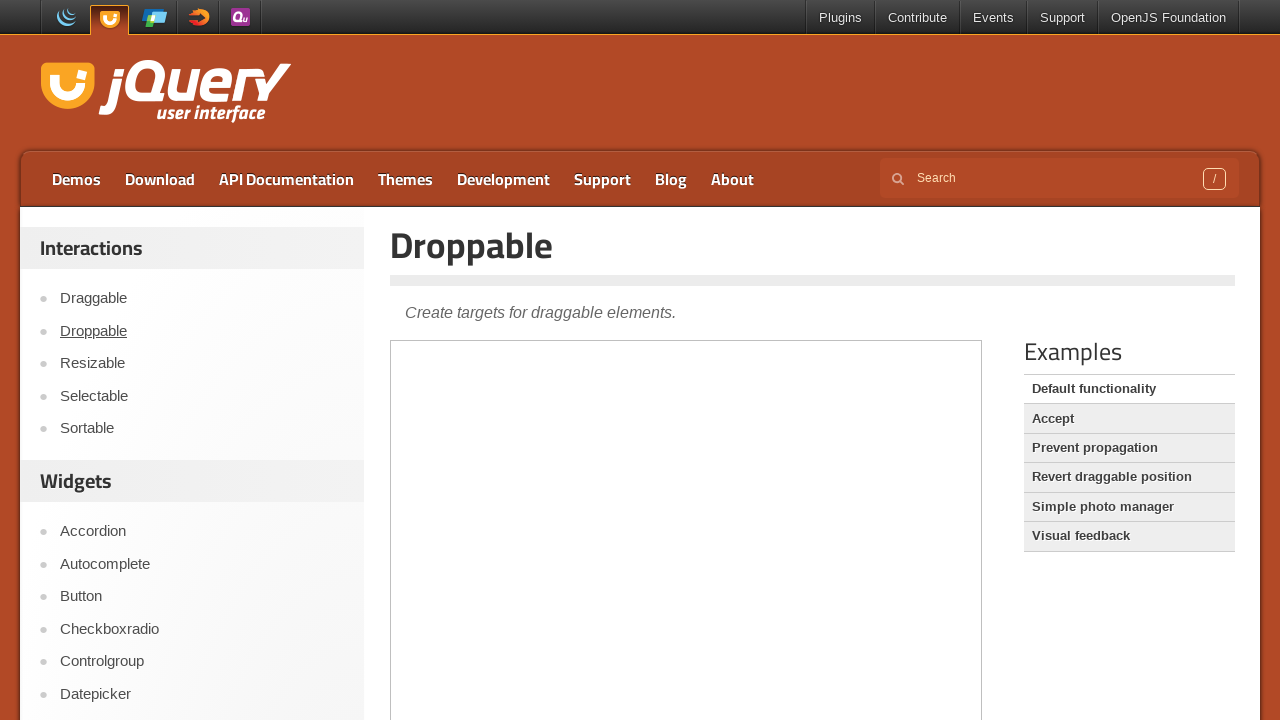

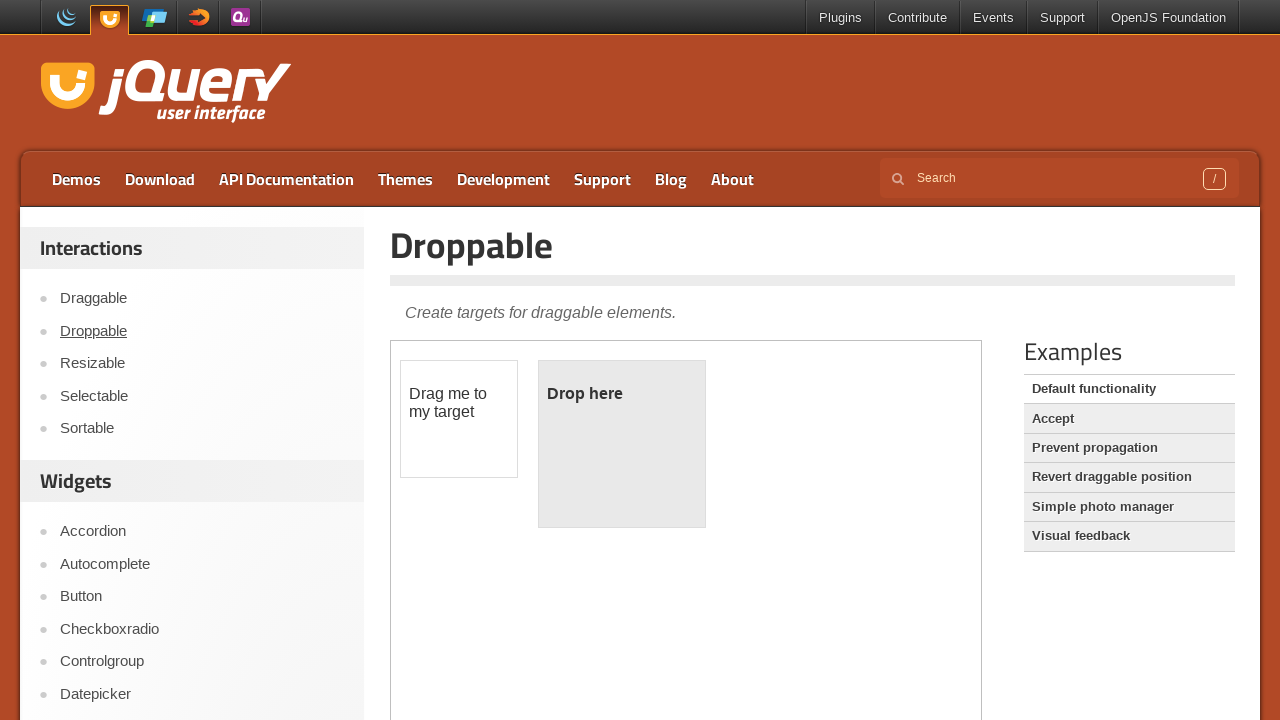